Tests banking application by logging in as customer, selecting account, making a deposit, and navigating to transactions page

Starting URL: https://www.globalsqa.com/angularJs-protractor/BankingProject/#/login

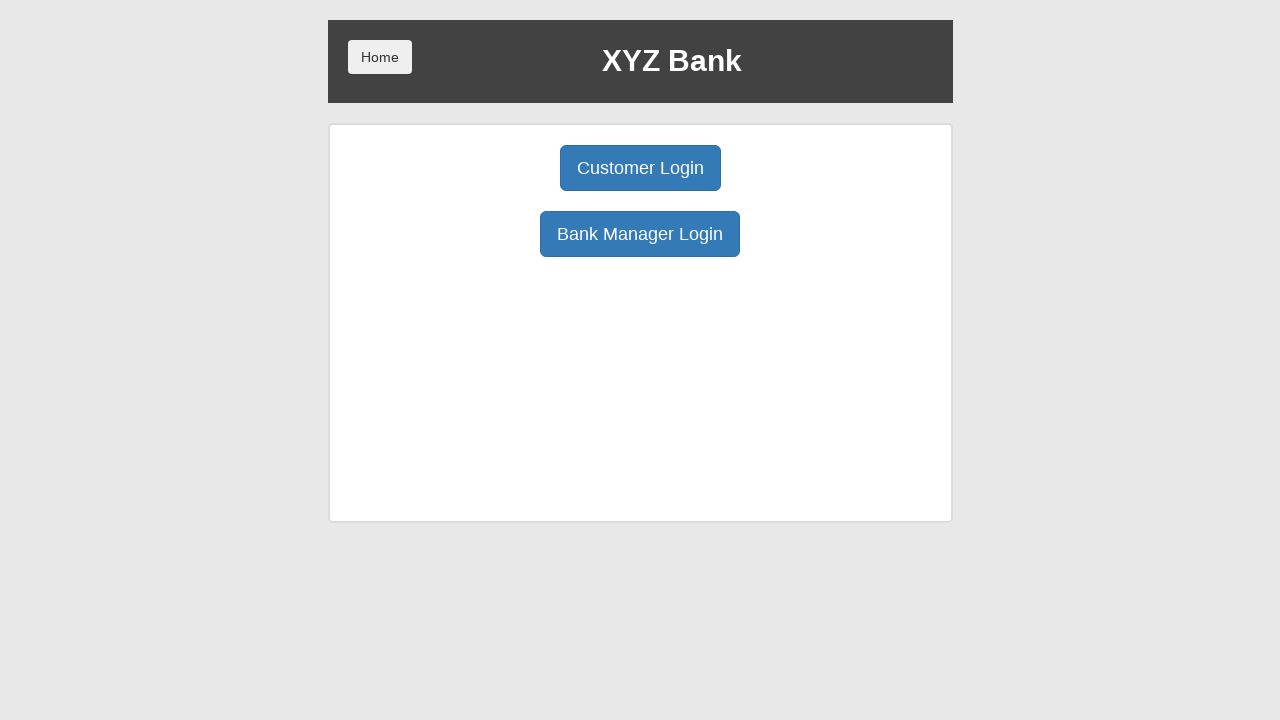

Waited for page load (2000ms)
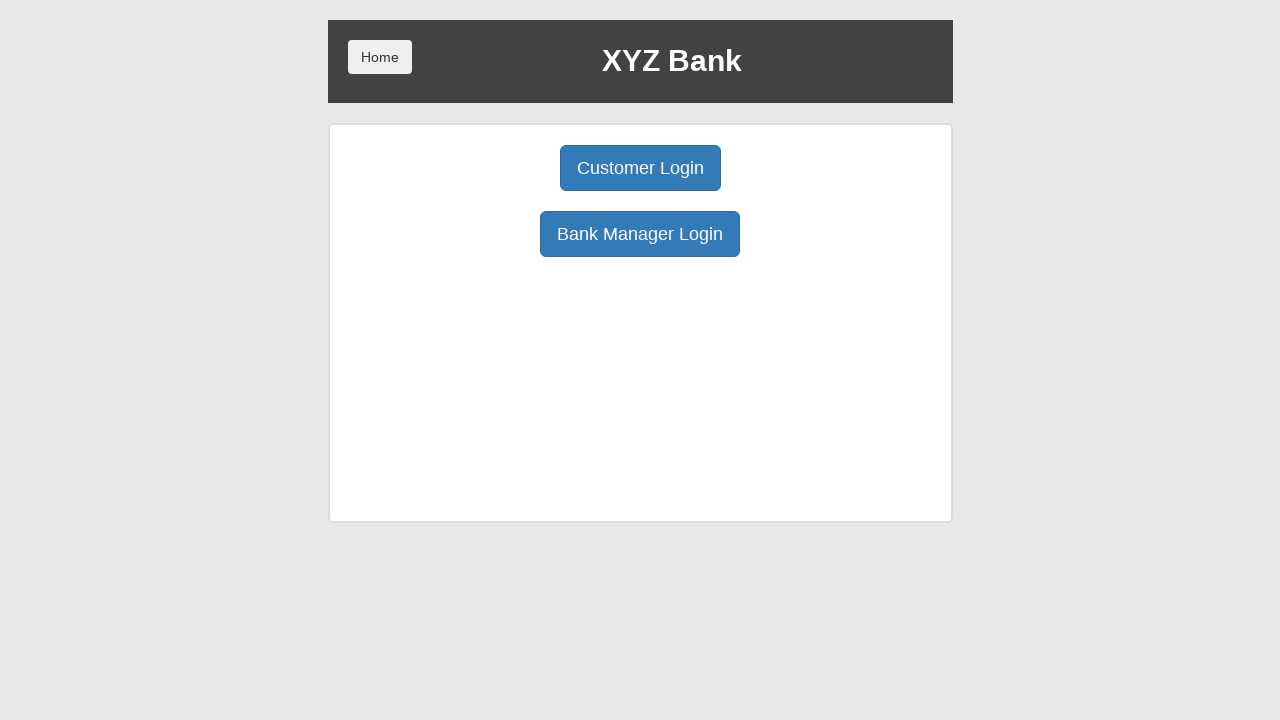

Clicked customer login button at (640, 168) on button[ng-click='customer()']
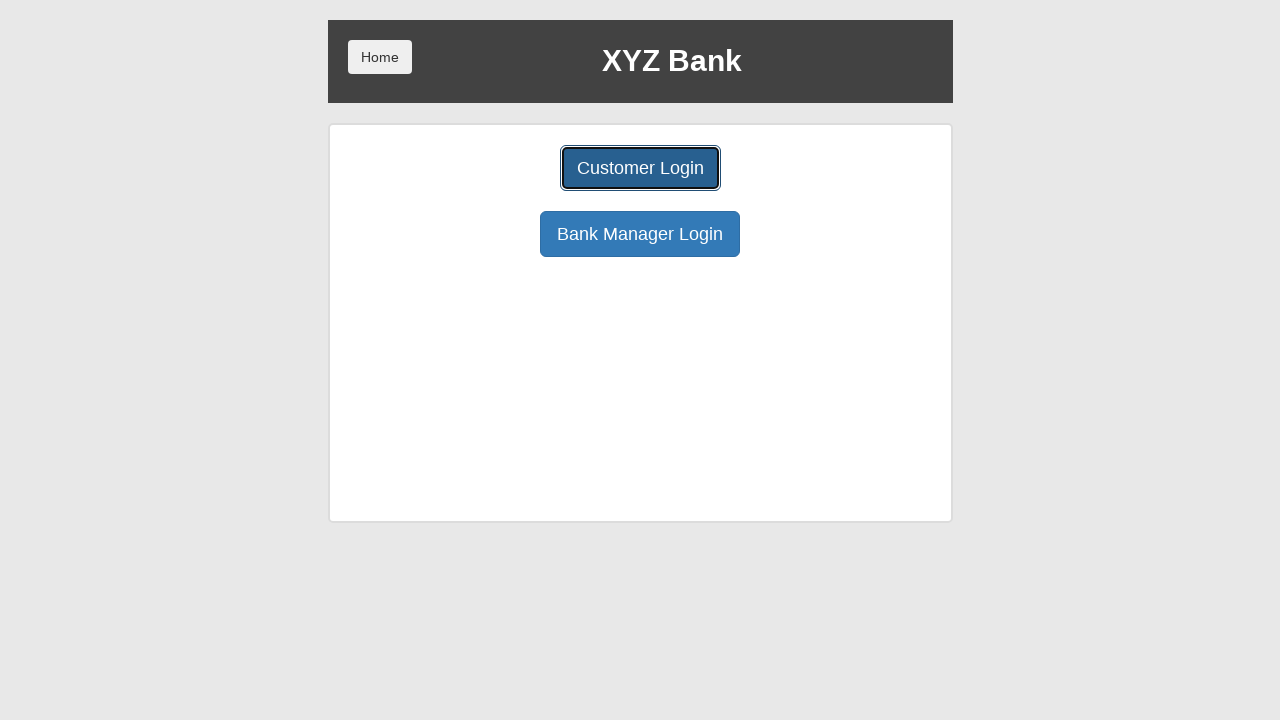

Waited for user dropdown to load (2000ms)
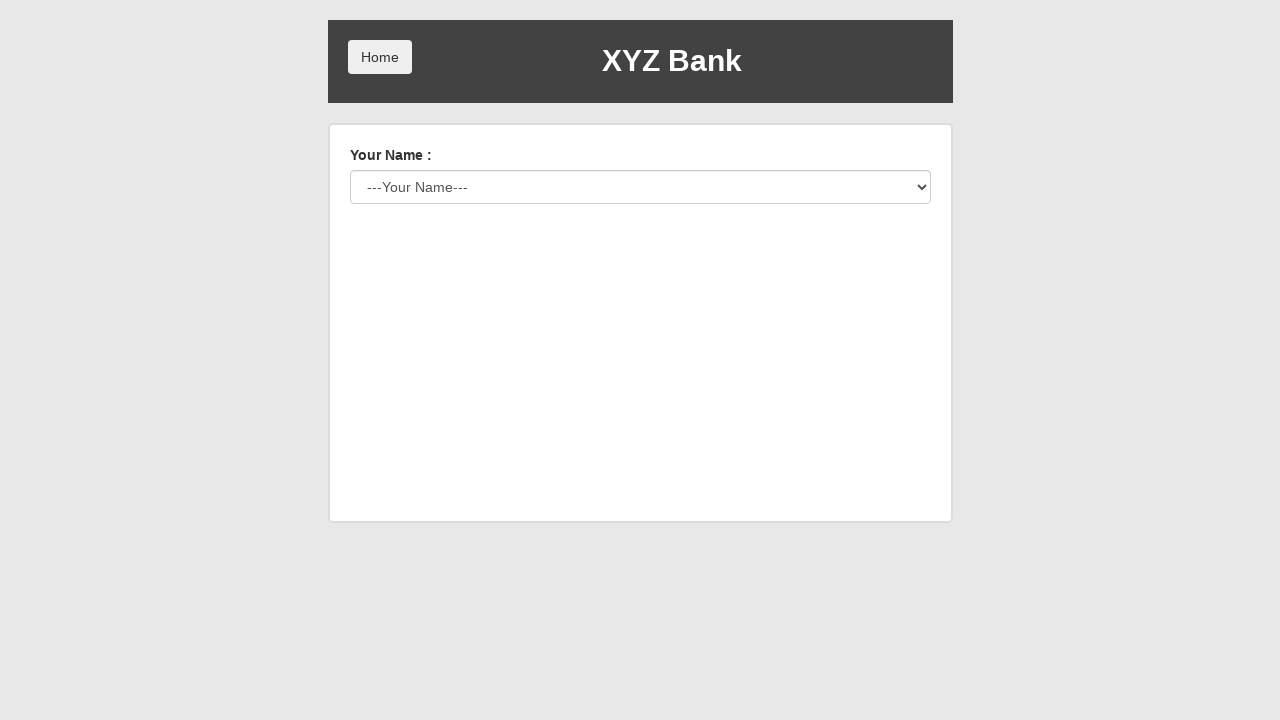

Selected user ID 2 from user dropdown on #userSelect
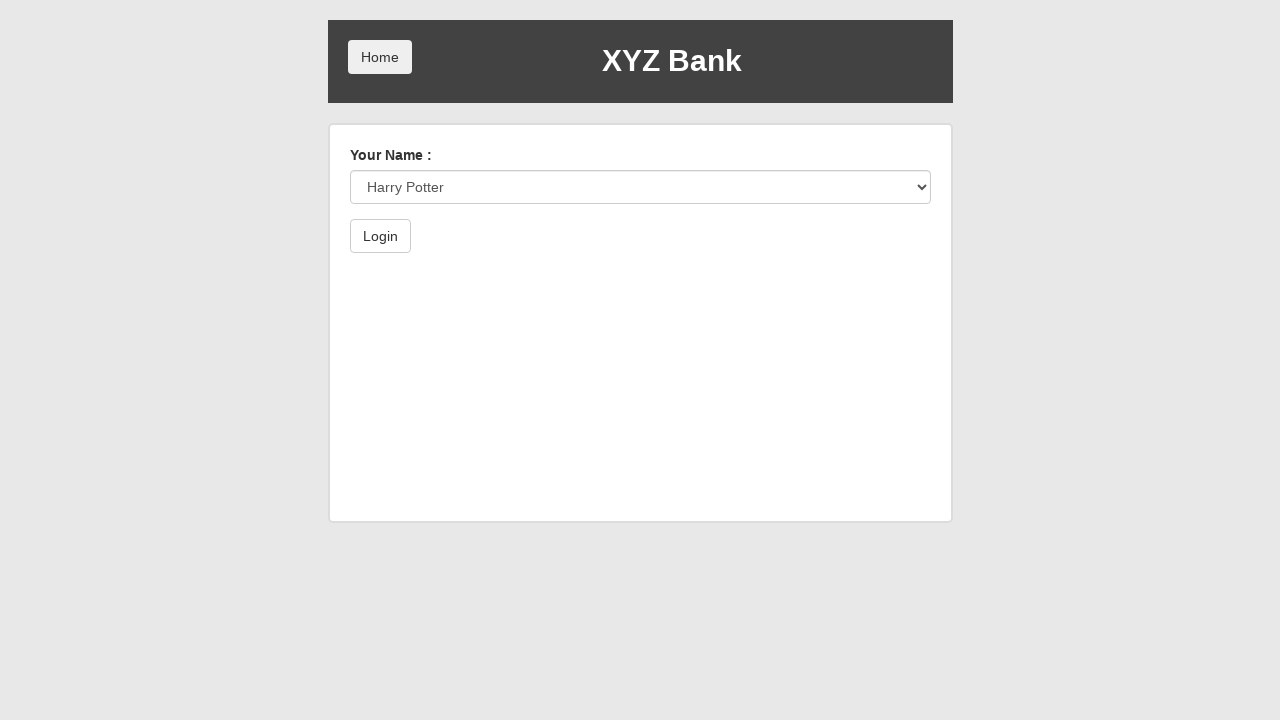

Clicked login submit button at (380, 236) on button[type='submit']
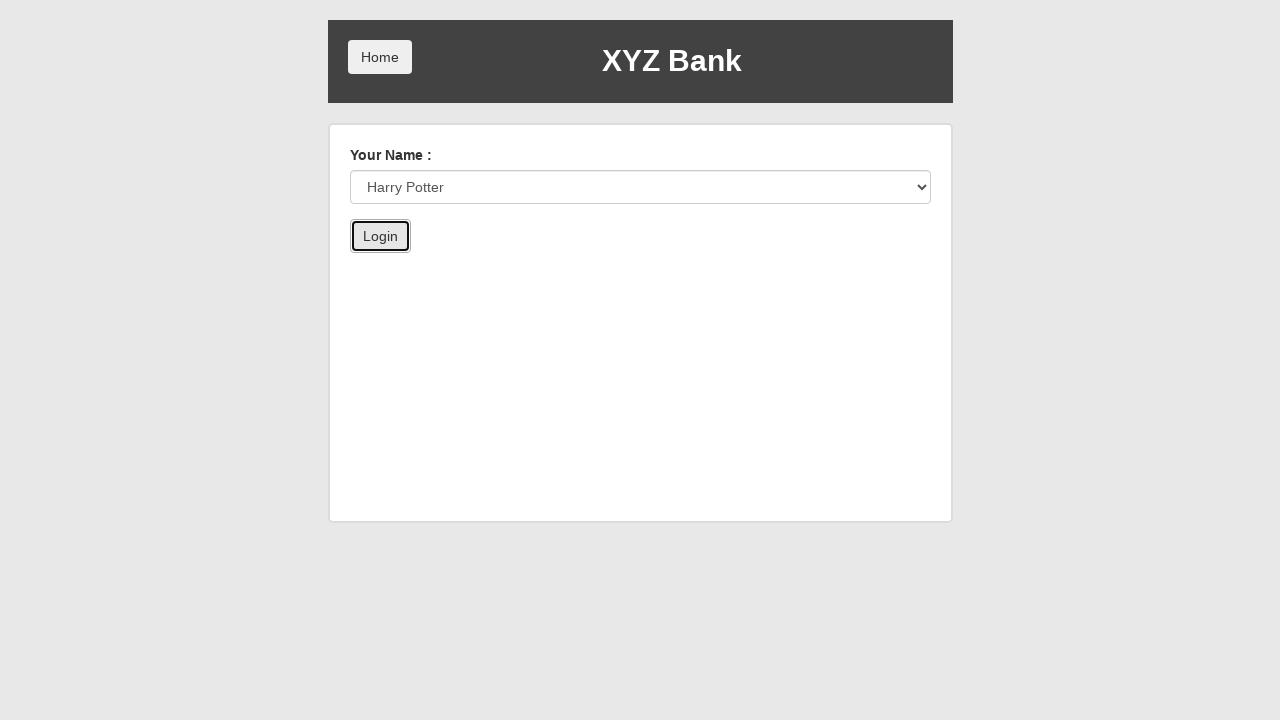

Waited for account selection (1000ms)
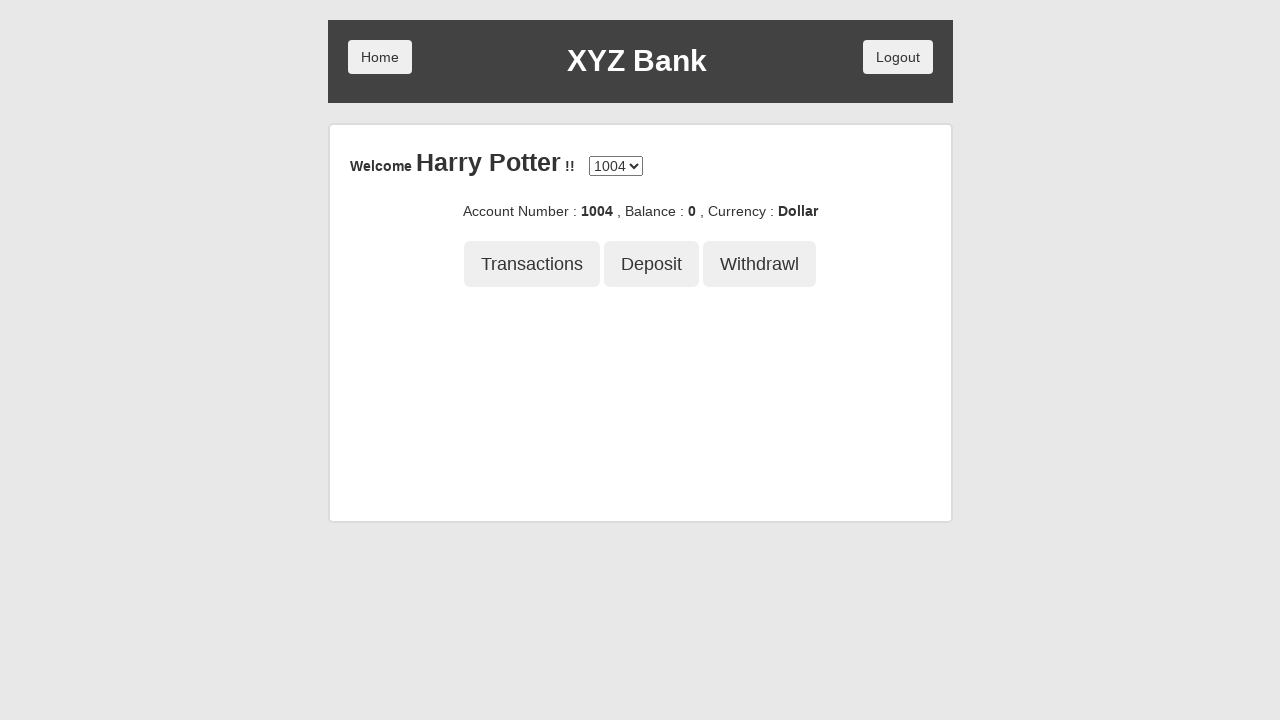

Selected account 1005 from account dropdown on #accountSelect
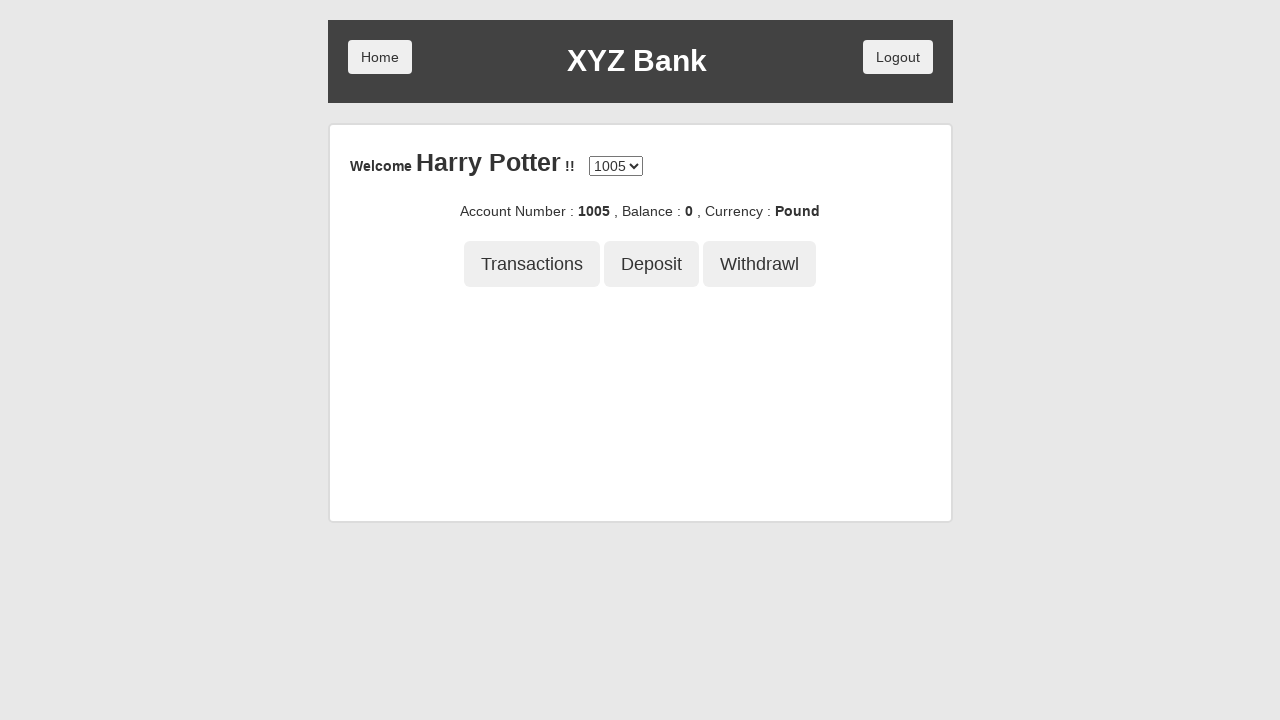

Clicked Deposit button at (652, 264) on xpath=//div[@ng-hide='noAccount']//button[contains(text(),'Deposit')]
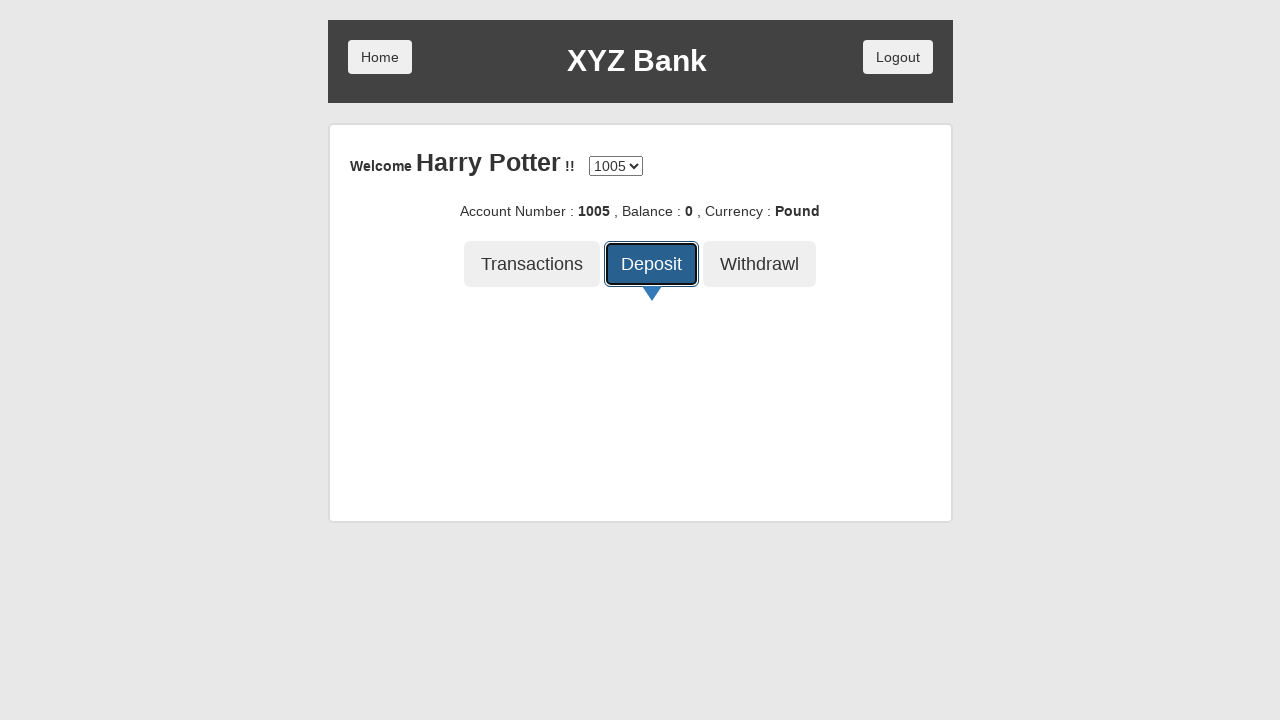

Waited for deposit form to load (1000ms)
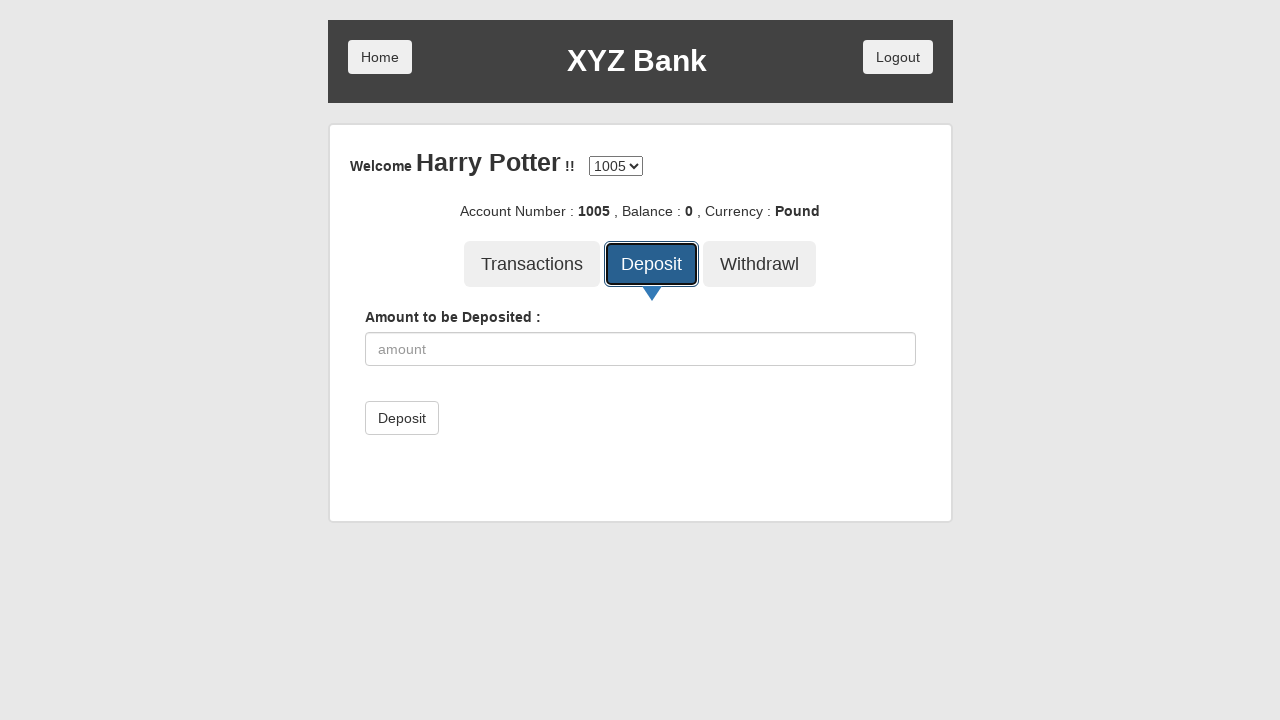

Entered deposit amount of 1500 on input[placeholder='amount']
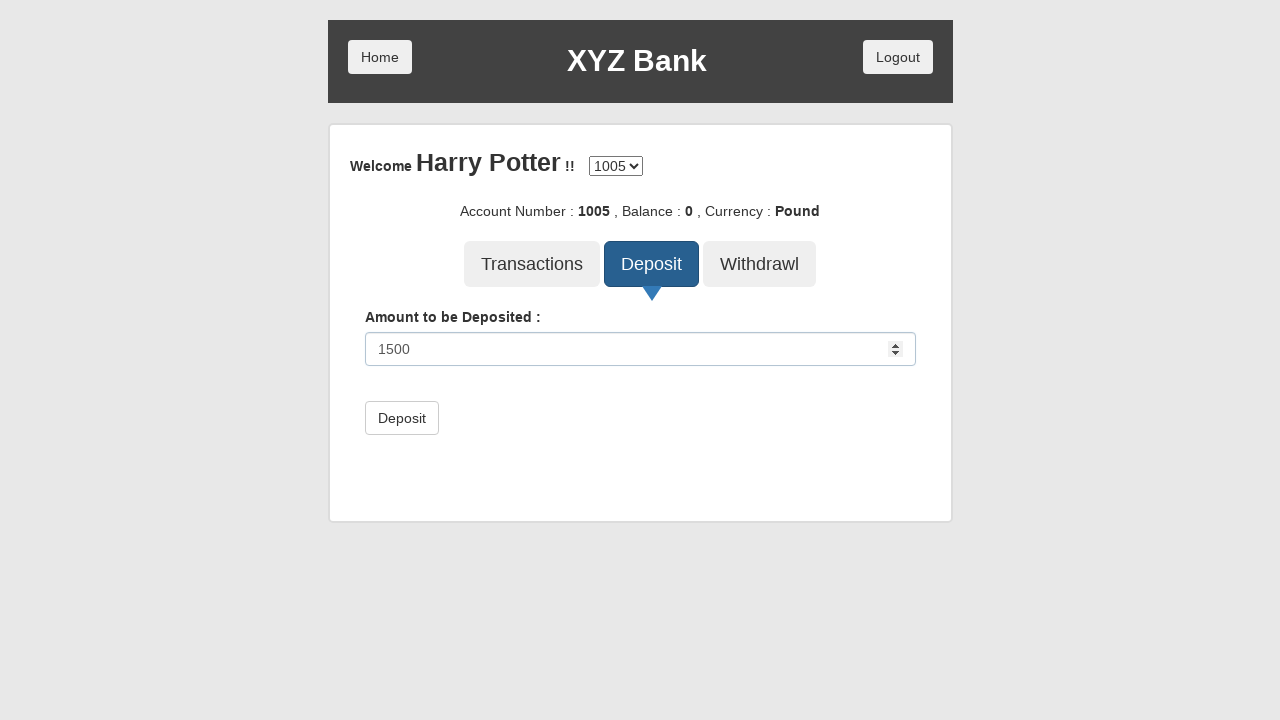

Waited before submitting deposit (1000ms)
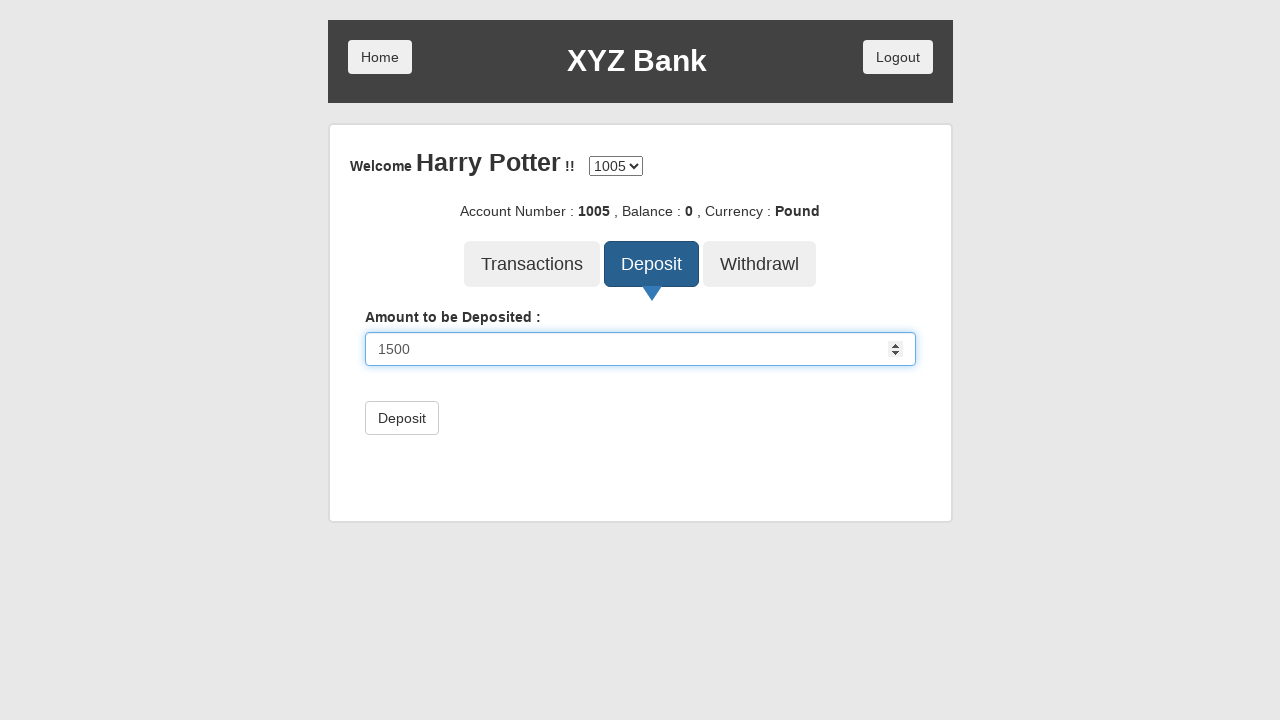

Clicked submit button to complete deposit at (402, 418) on button[type='submit']
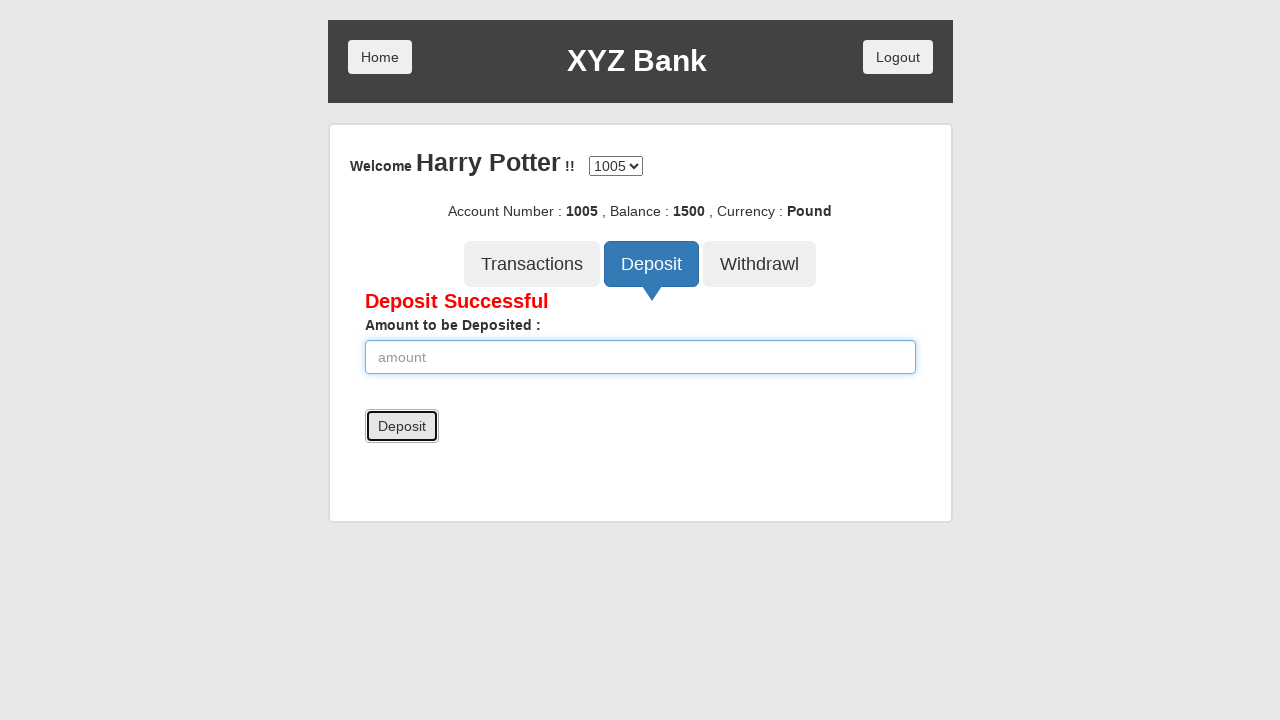

Waited after deposit submission (1000ms)
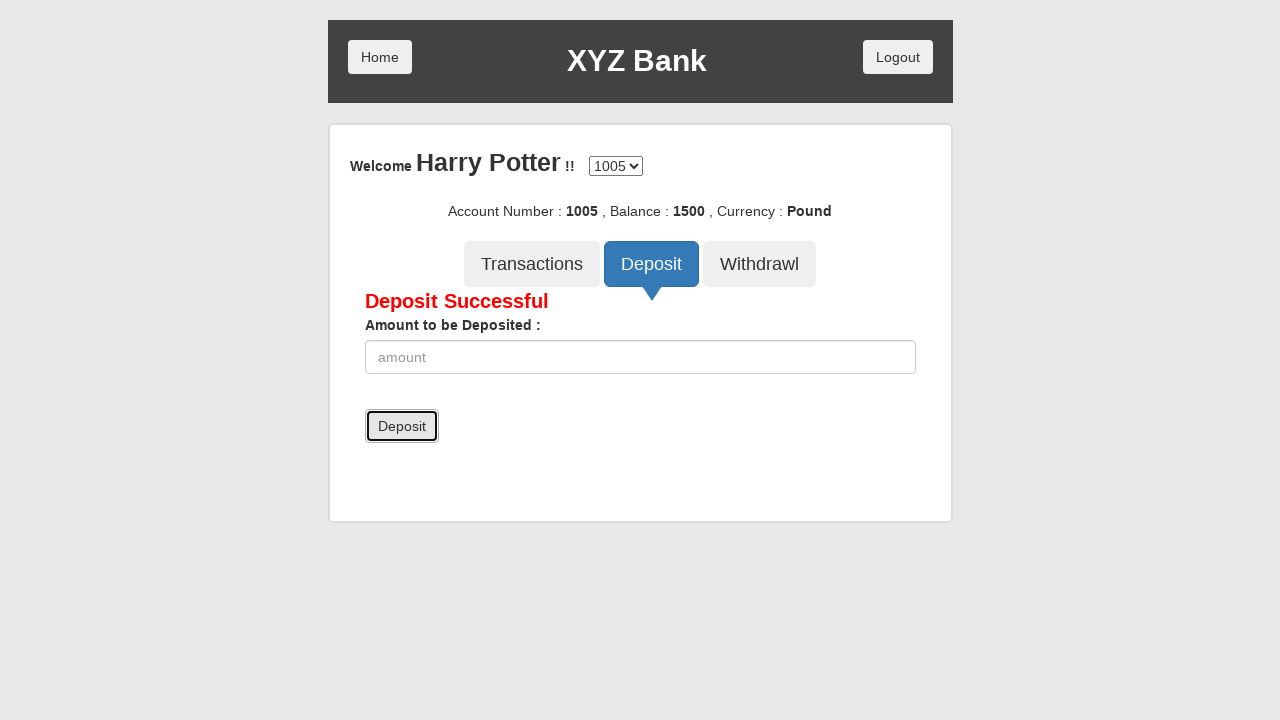

Clicked Transactions button to navigate to transactions page at (532, 264) on xpath=//button[normalize-space()='Transactions']
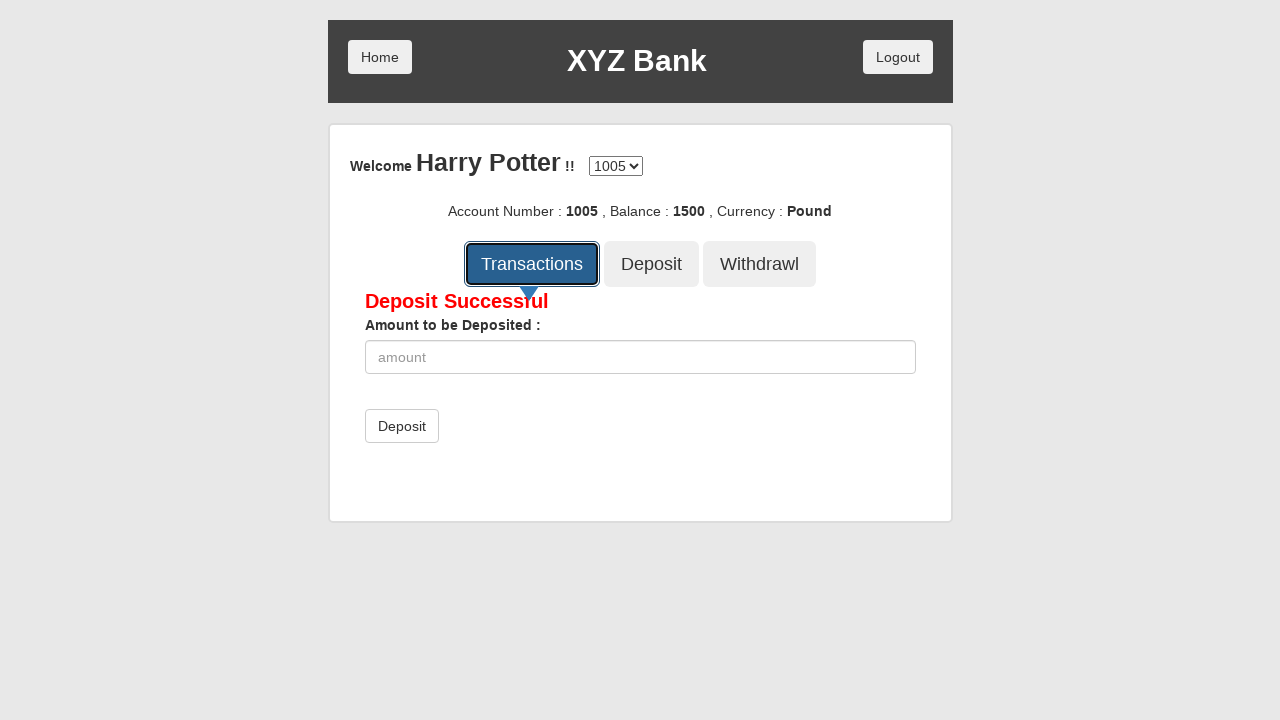

Transactions table loaded and ready
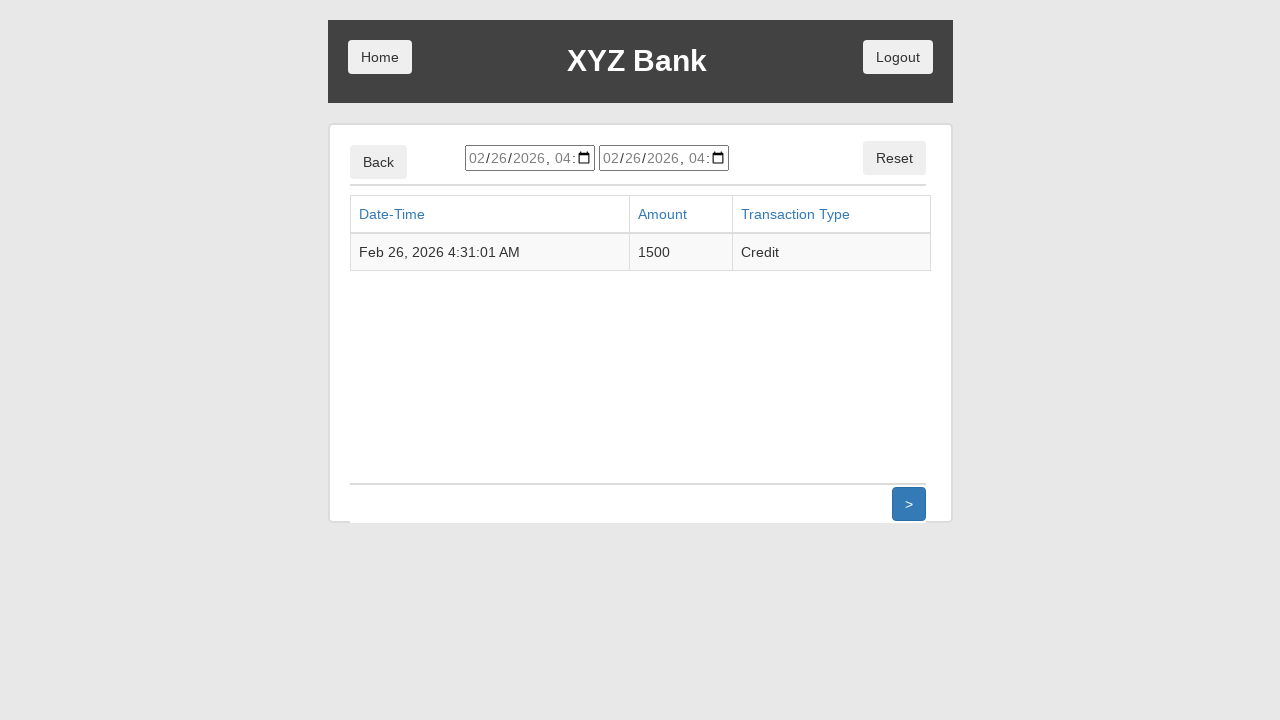

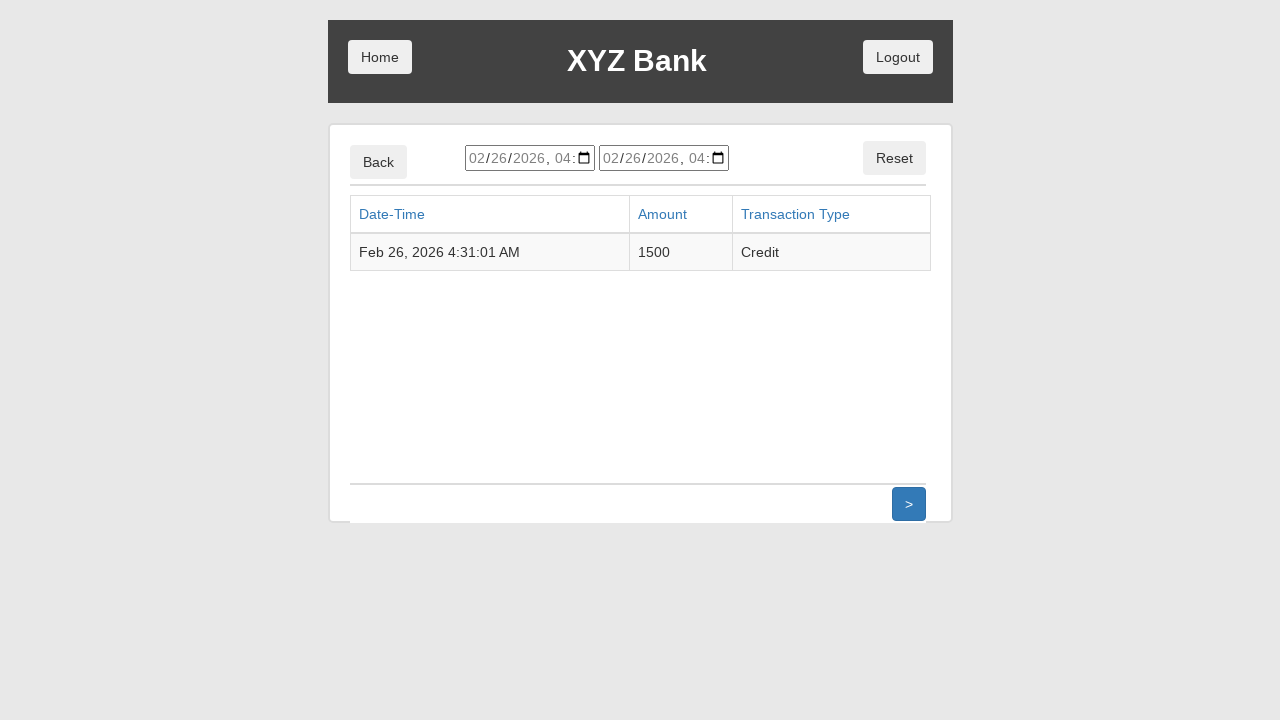